Tests that clicking the Search via Inference docs link opens the docs page in a new tab

Starting URL: https://neuronpedia.org

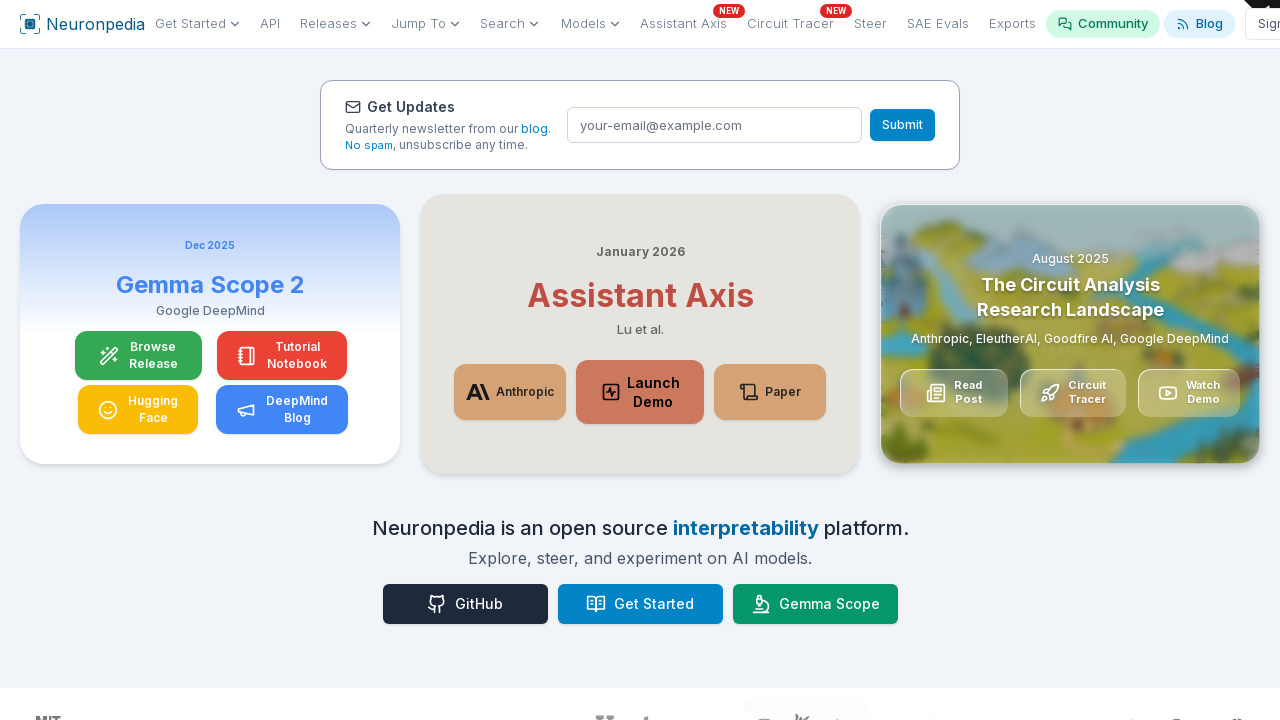

Clicked 'Docs: Search via Inference' link and waiting for popup at (229, 360) on internal:role=link[name="Docs: Search via Inference"s]
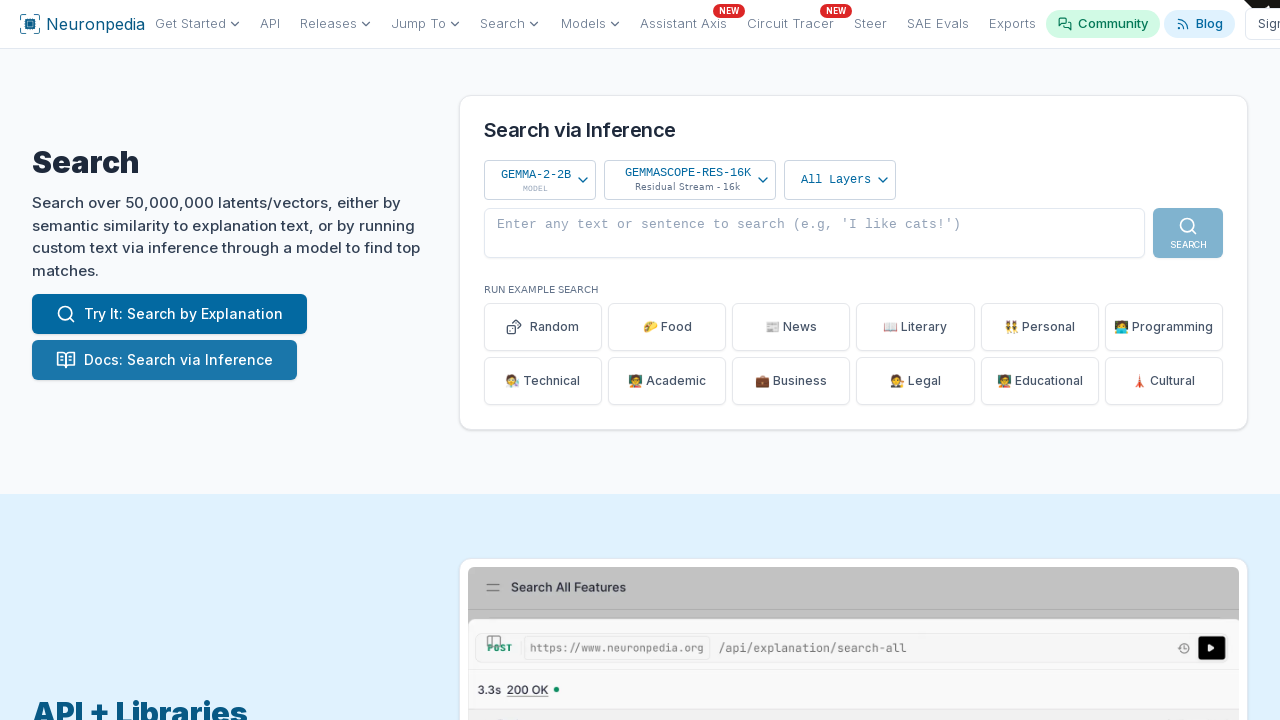

Docs page opened in new tab
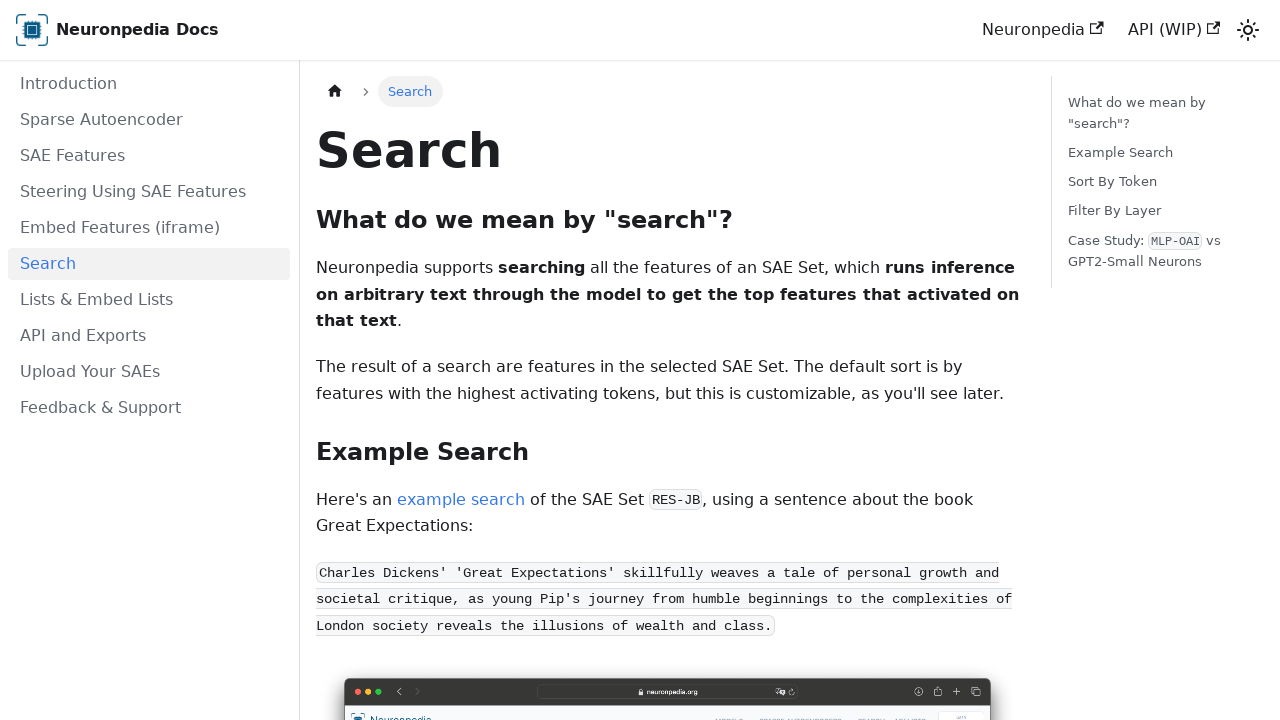

Verified new page URL is https://docs.neuronpedia.org/search
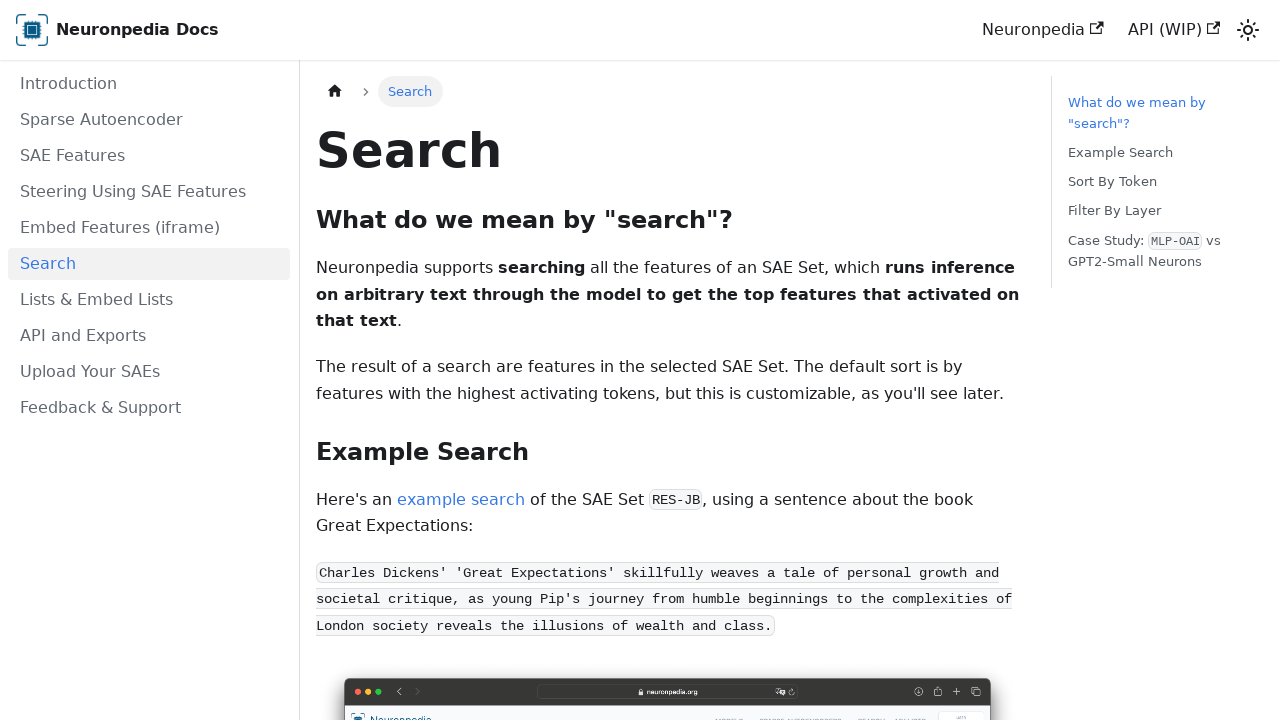

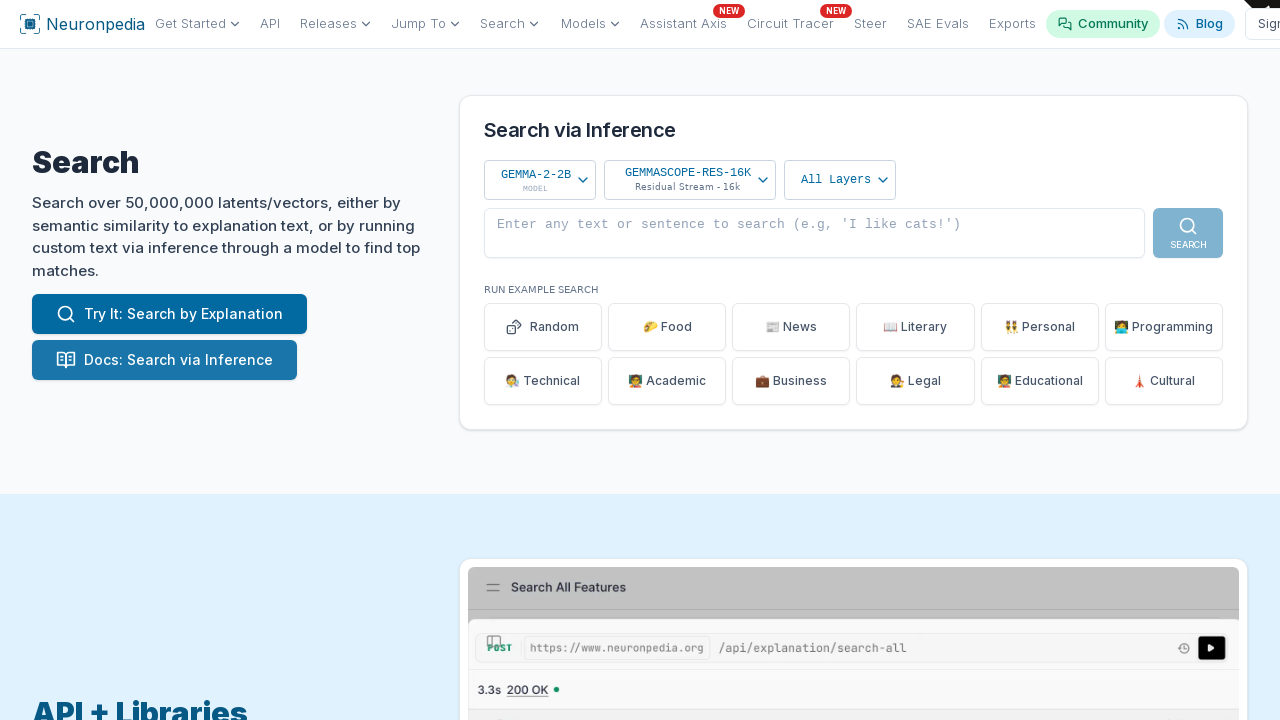